Tests verifying default states of radio buttons and button disabled attributes on a math page over time

Starting URL: http://suninjuly.github.io/math.html

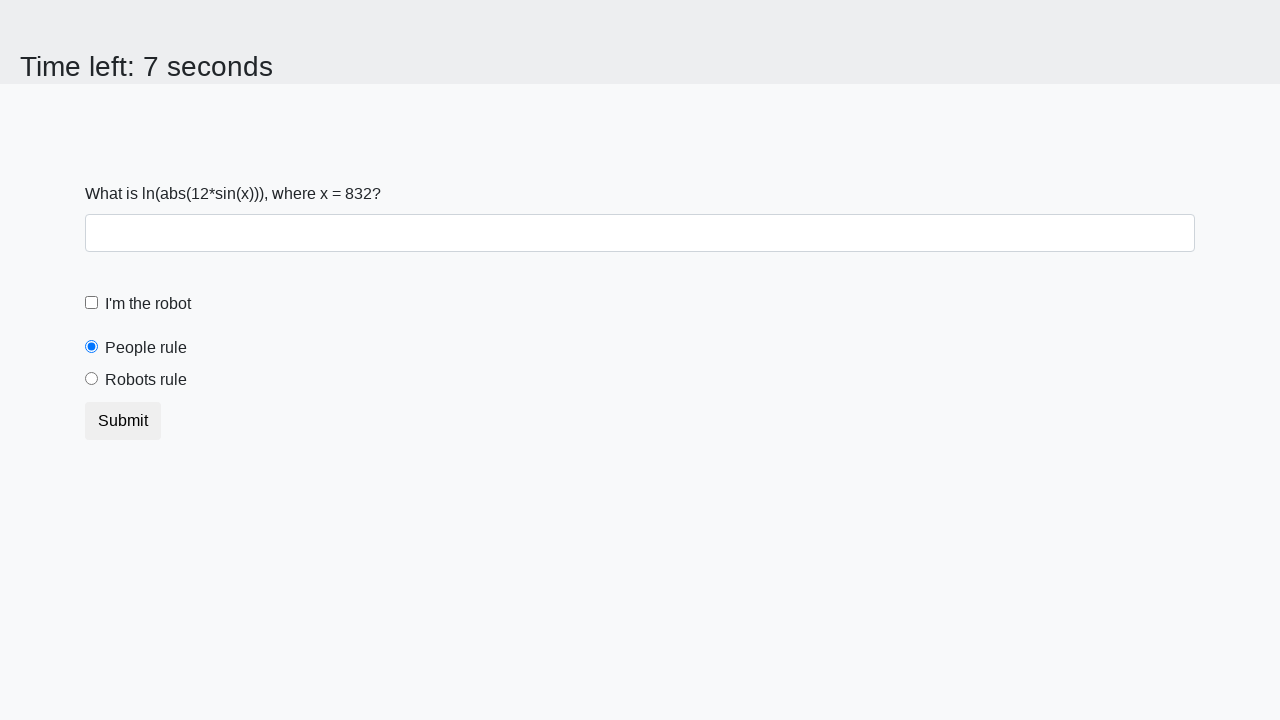

Located people radio button element
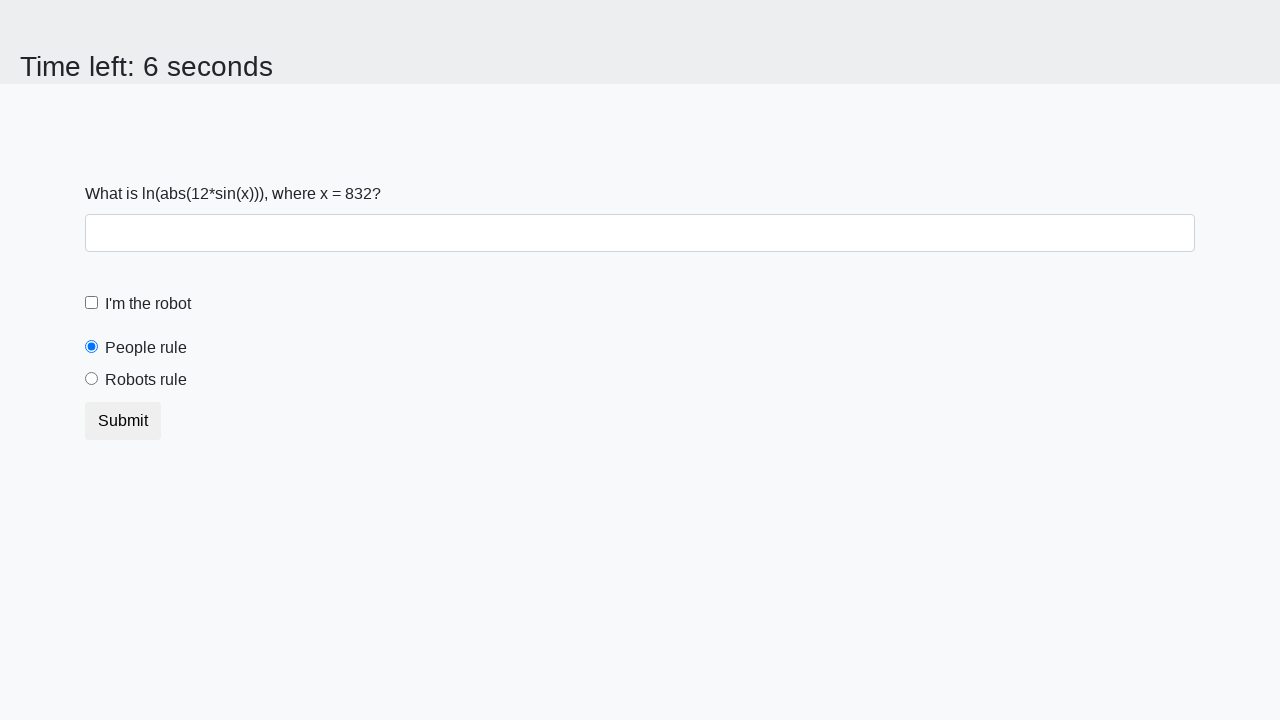

Verified people radio button is checked by default
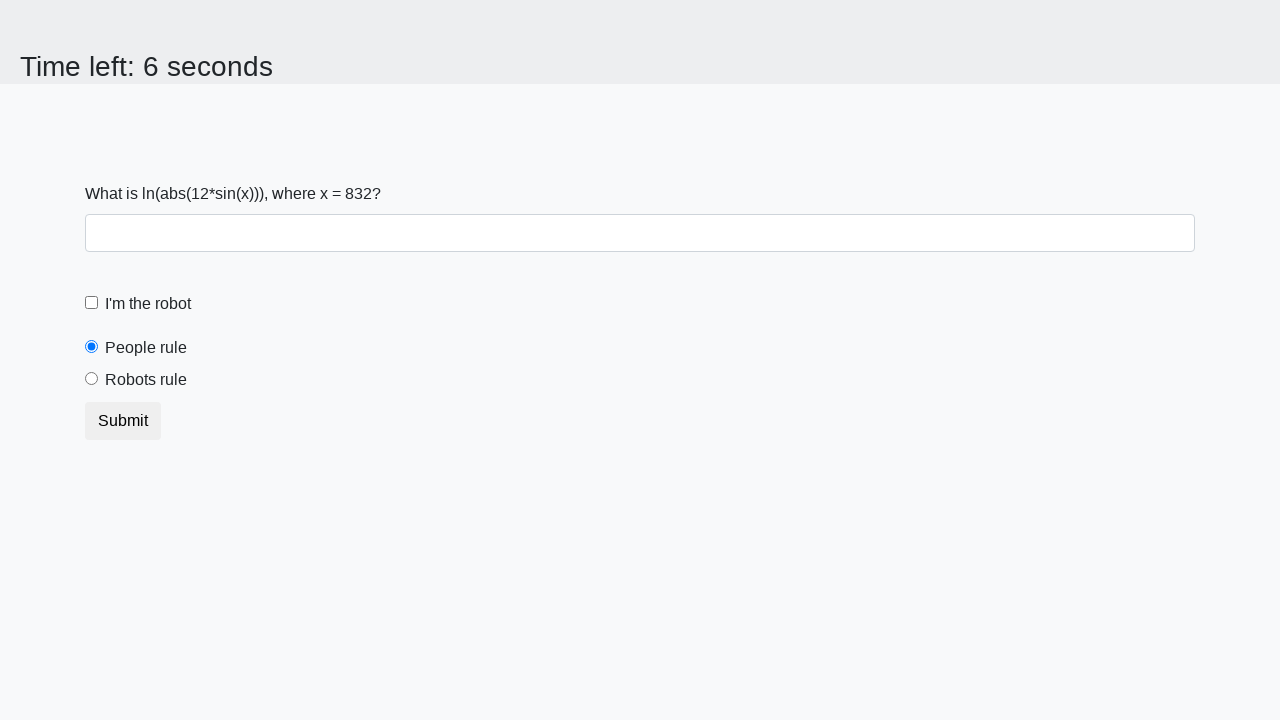

Located robots radio button element
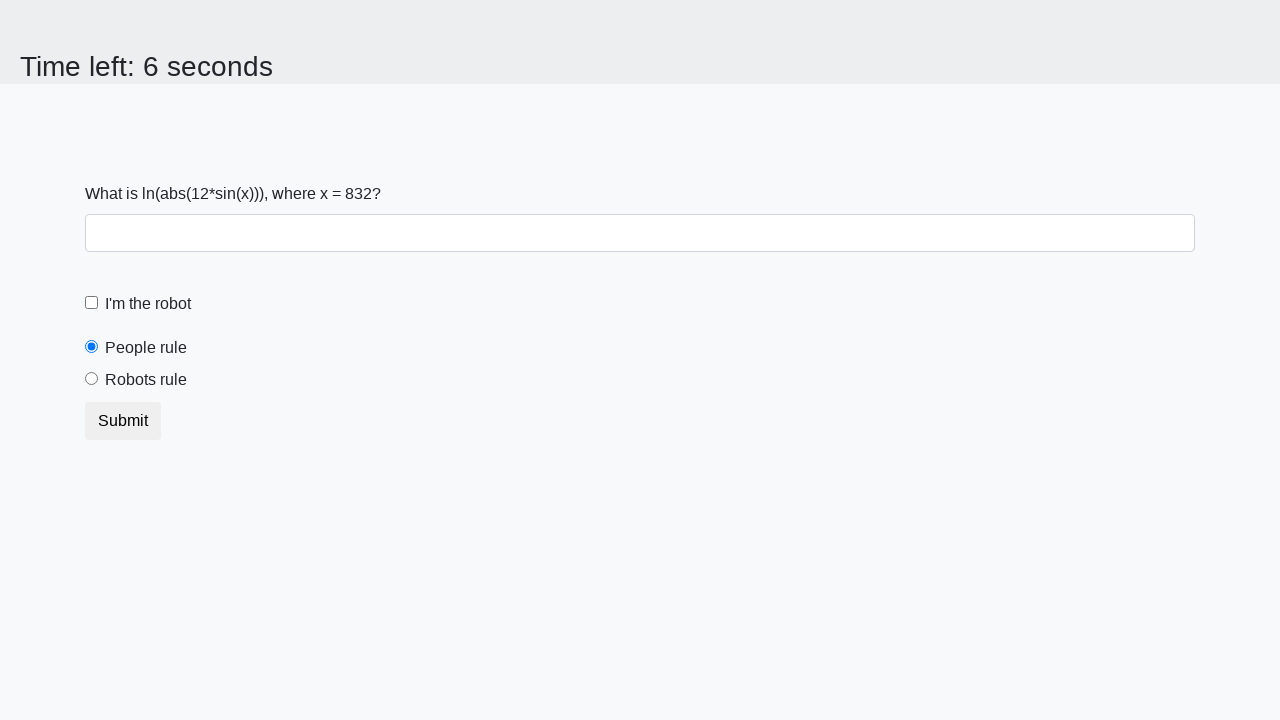

Verified robots radio button is not checked
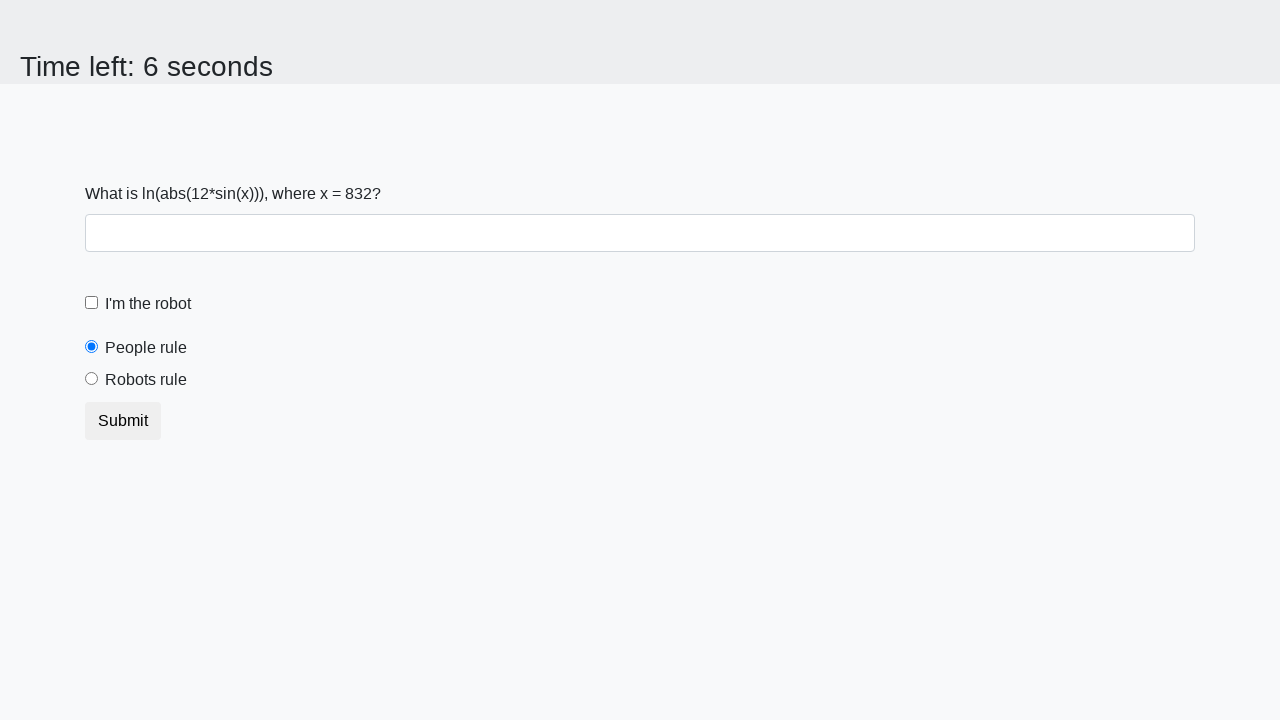

Located submit button element
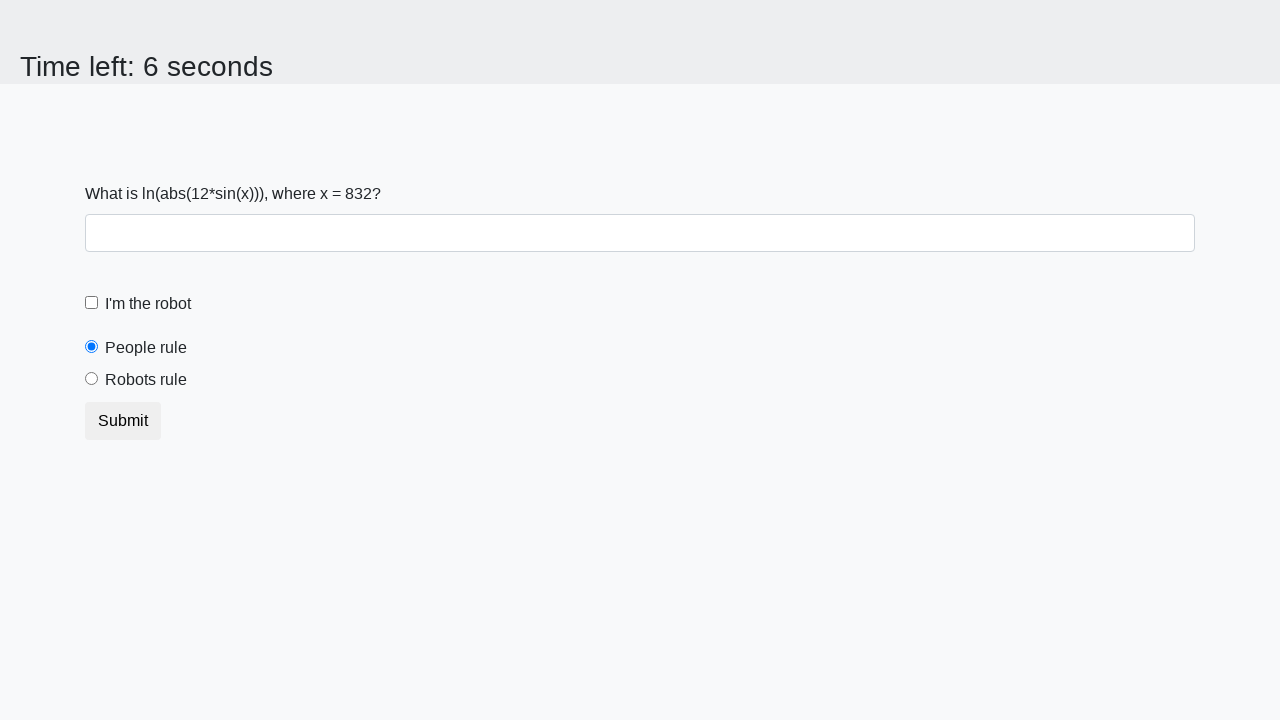

Verified submit button is initially enabled
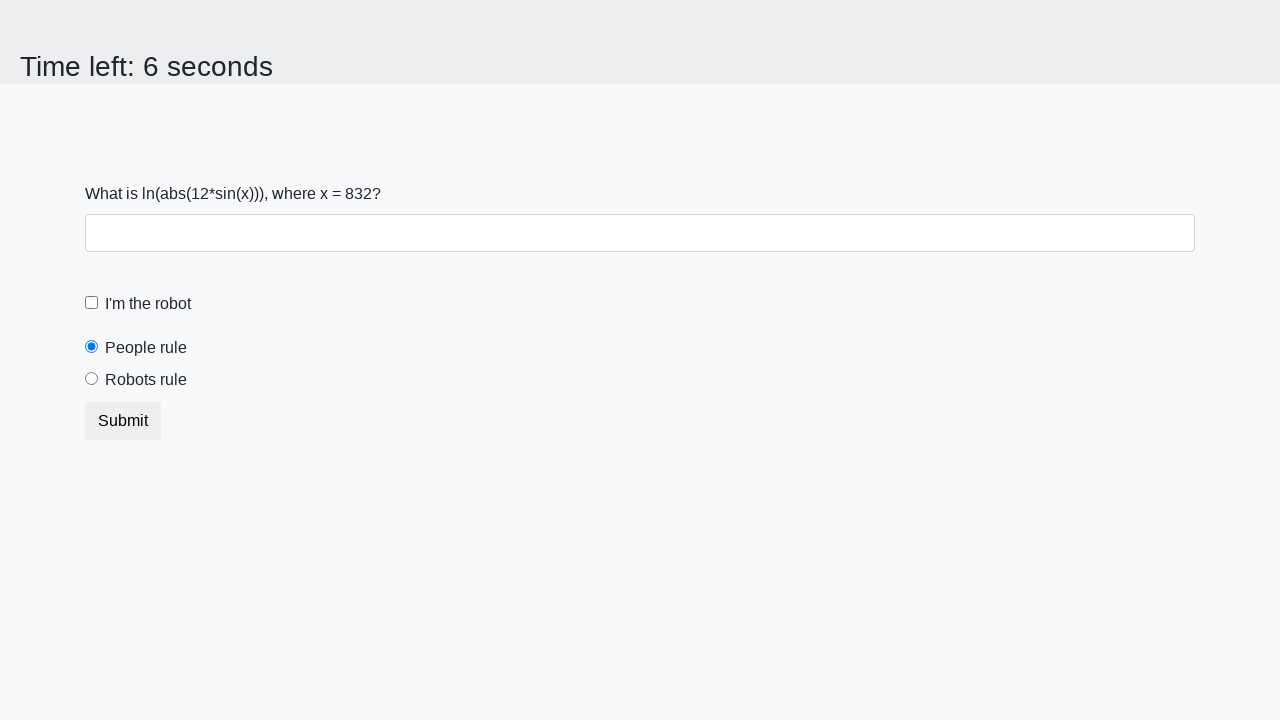

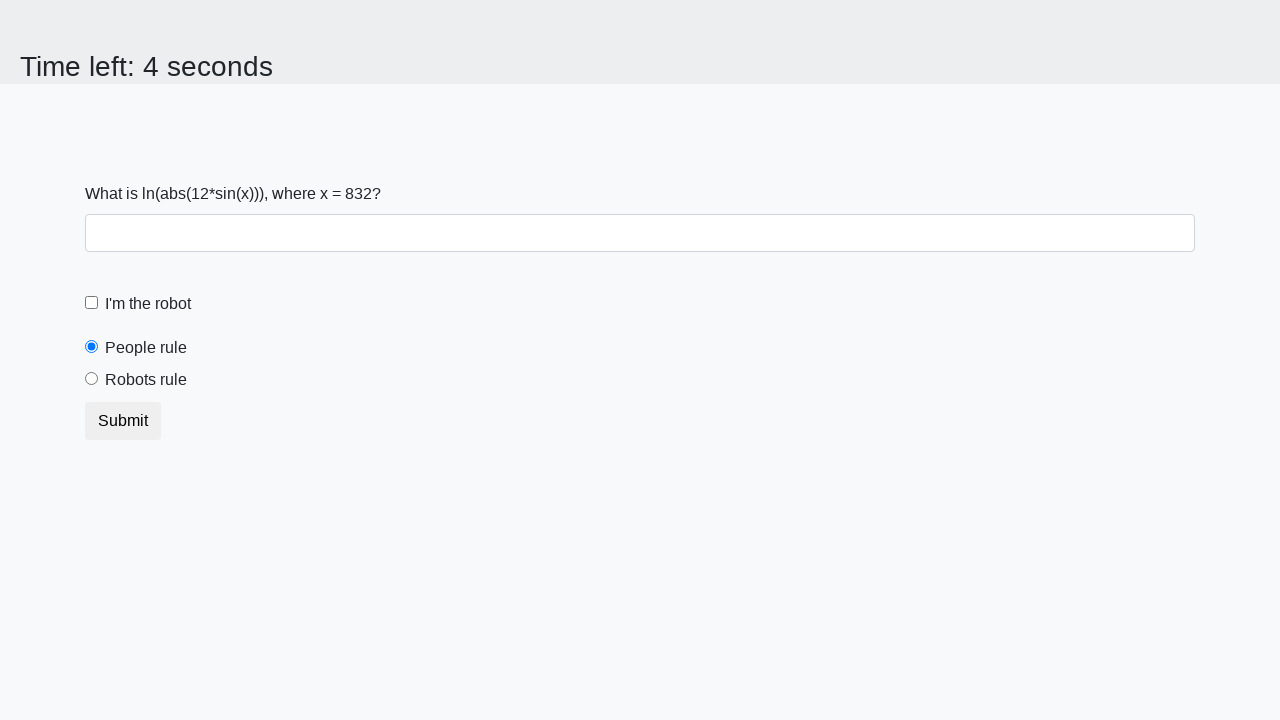